Verifies that the color dropdown has exactly 8 options

Starting URL: https://d3pv22lioo8876.cloudfront.net/tiptop/

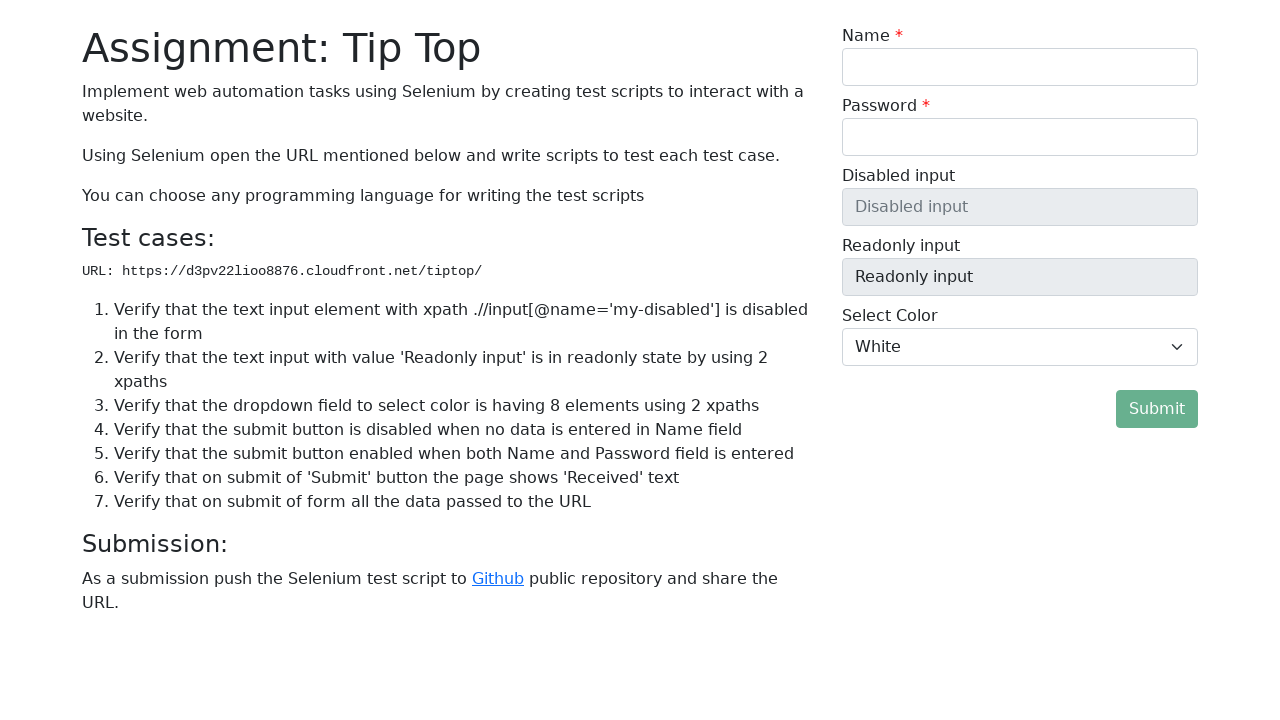

Navigated to the tiptop application URL
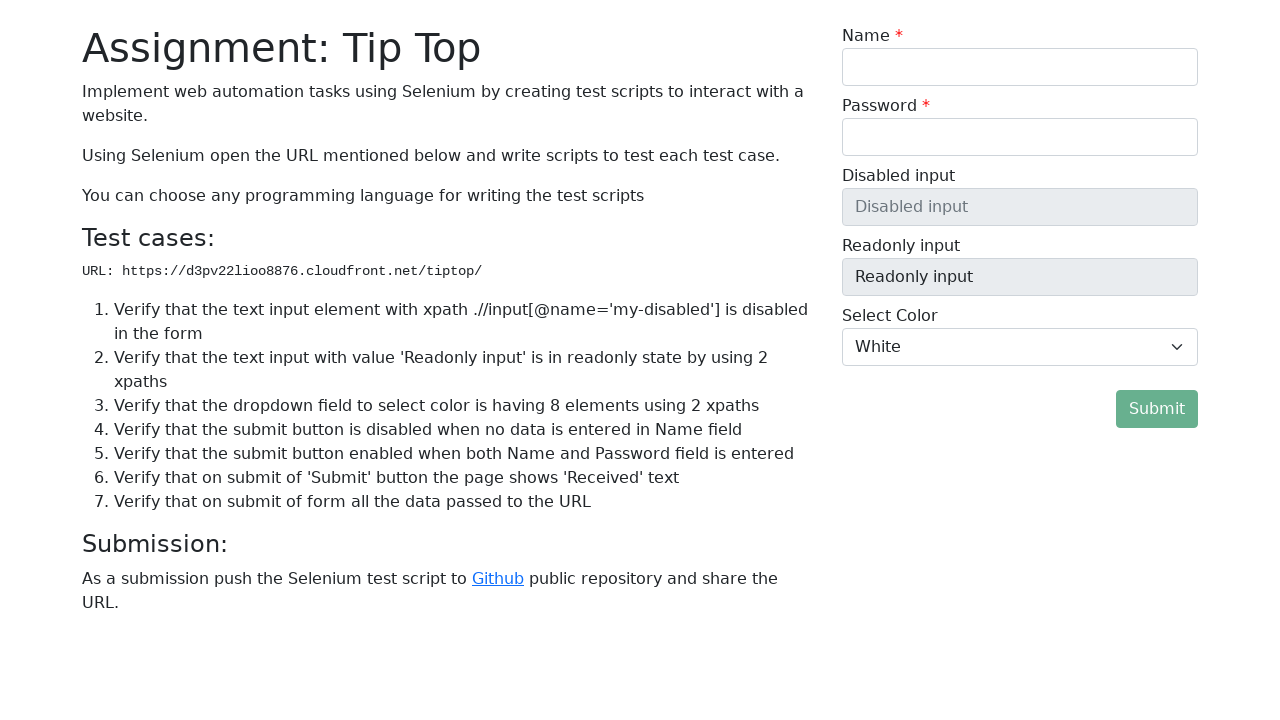

Located color dropdown using first xpath
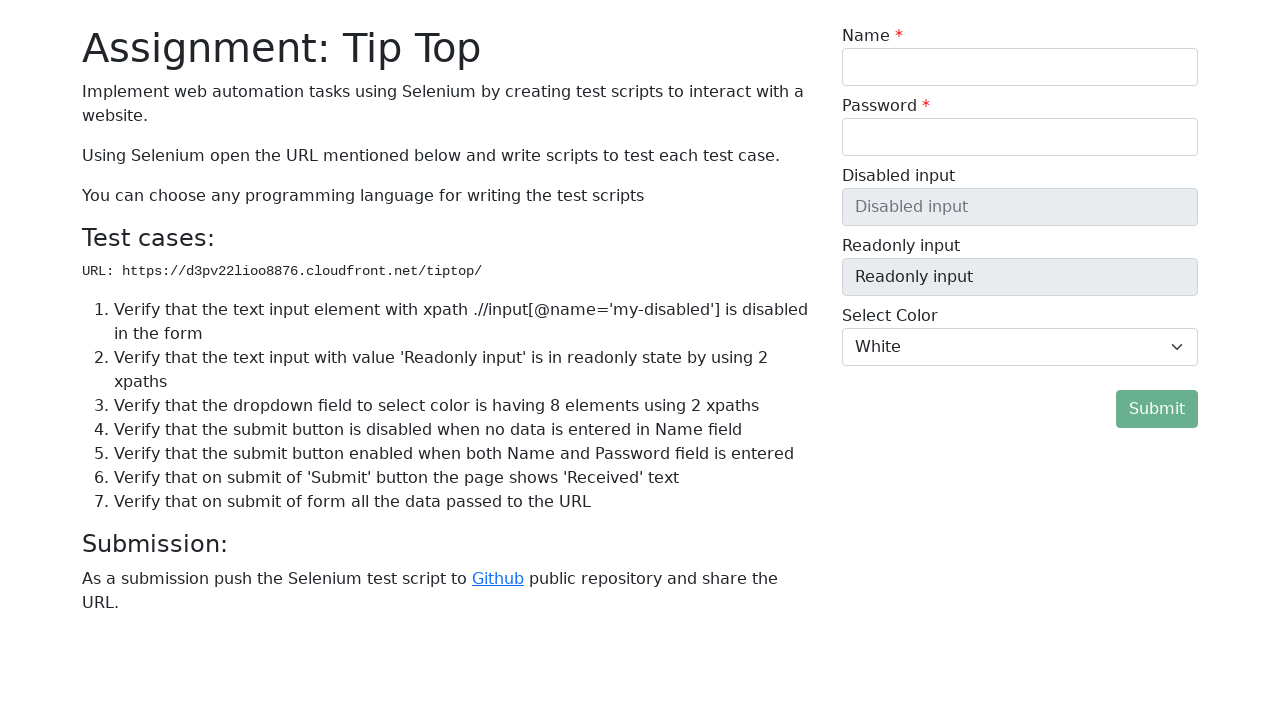

Located all option elements within dropdown using first locator
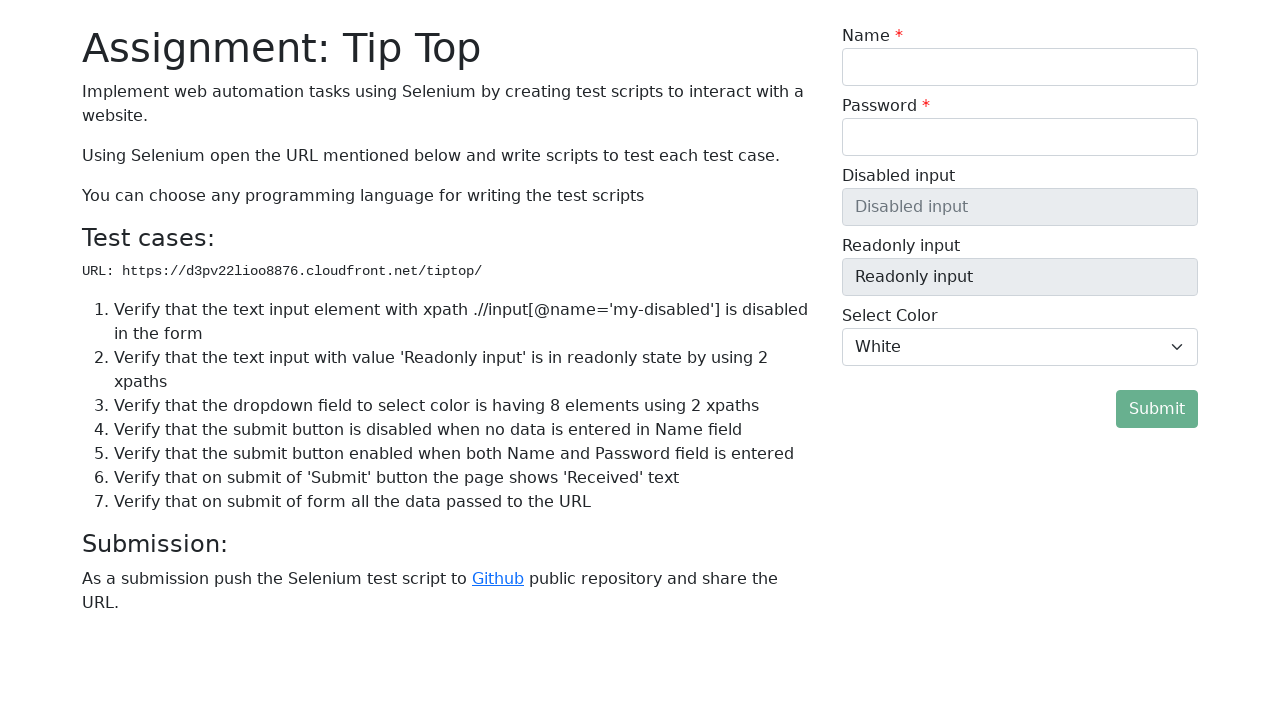

Verified dropdown has exactly 8 options using first locator
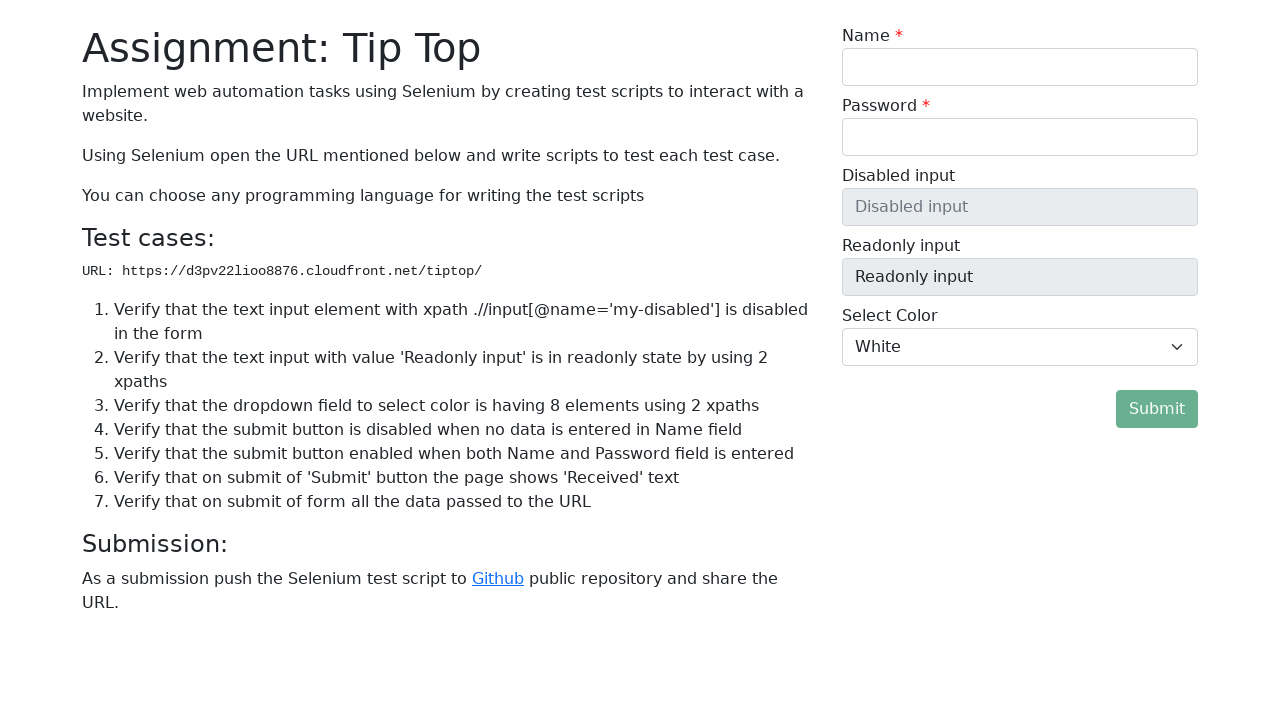

Located color dropdown using second xpath
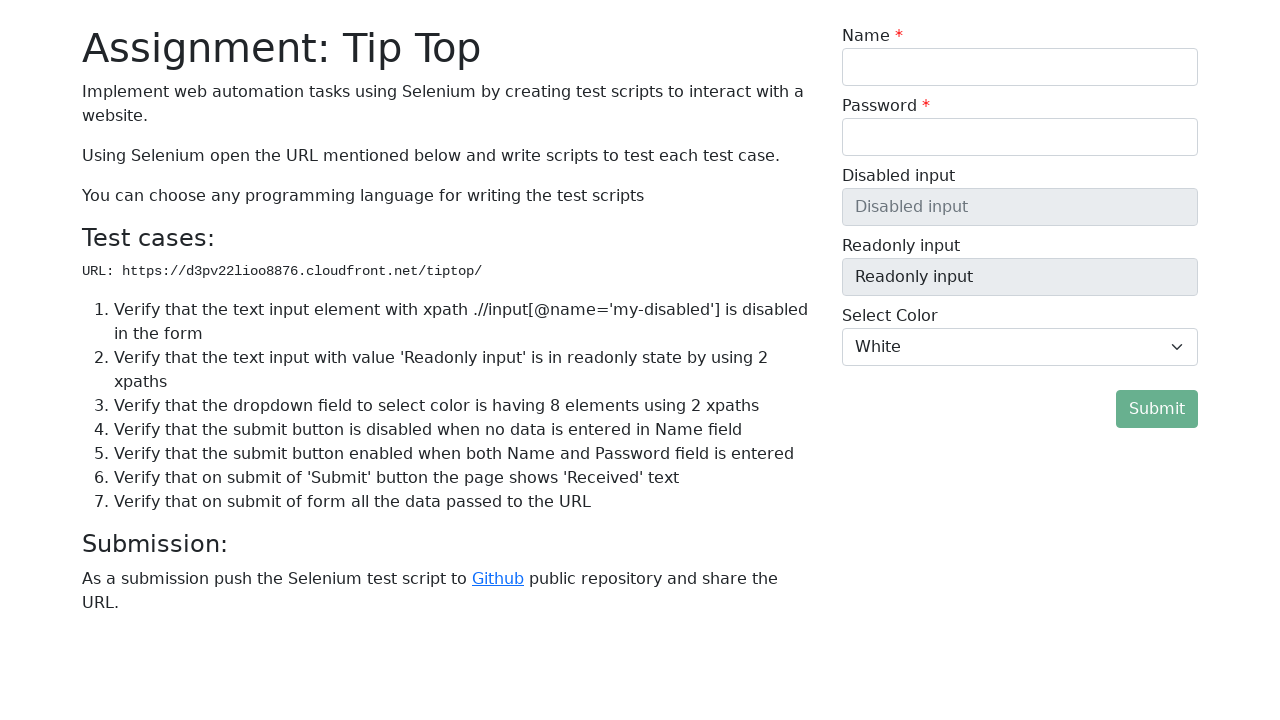

Located all option elements within dropdown using second locator
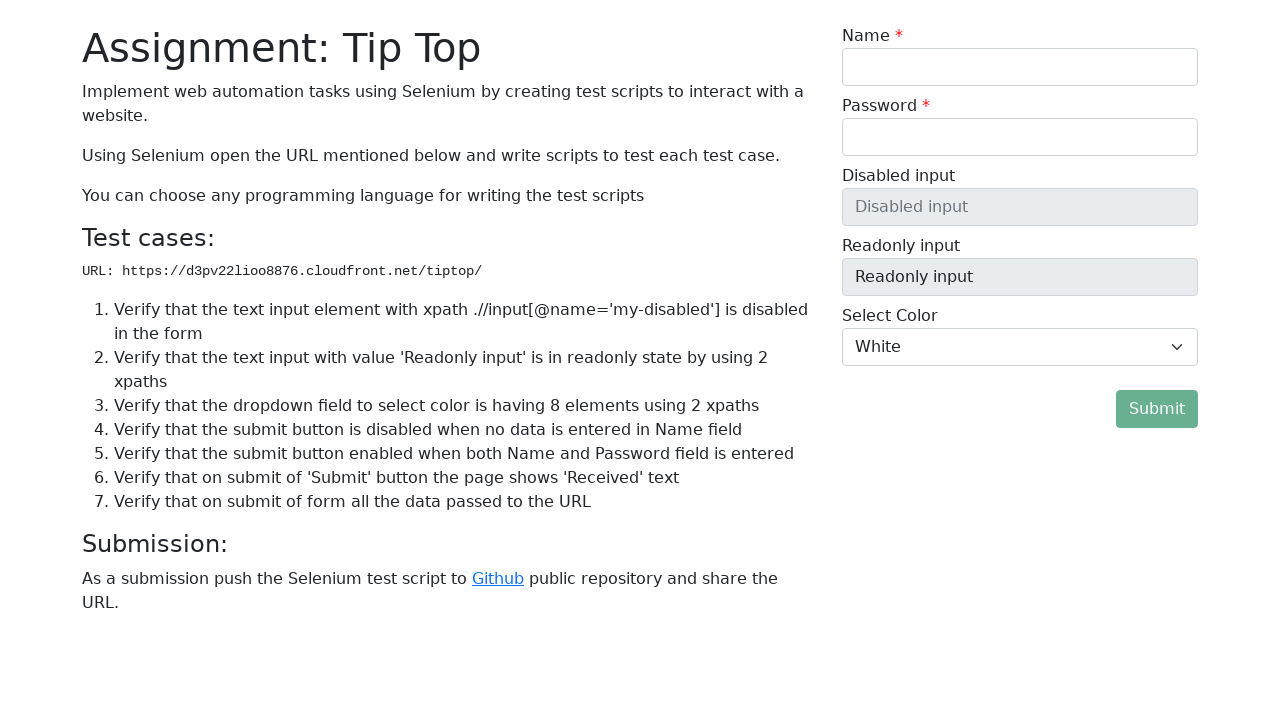

Verified dropdown has exactly 8 options using second locator
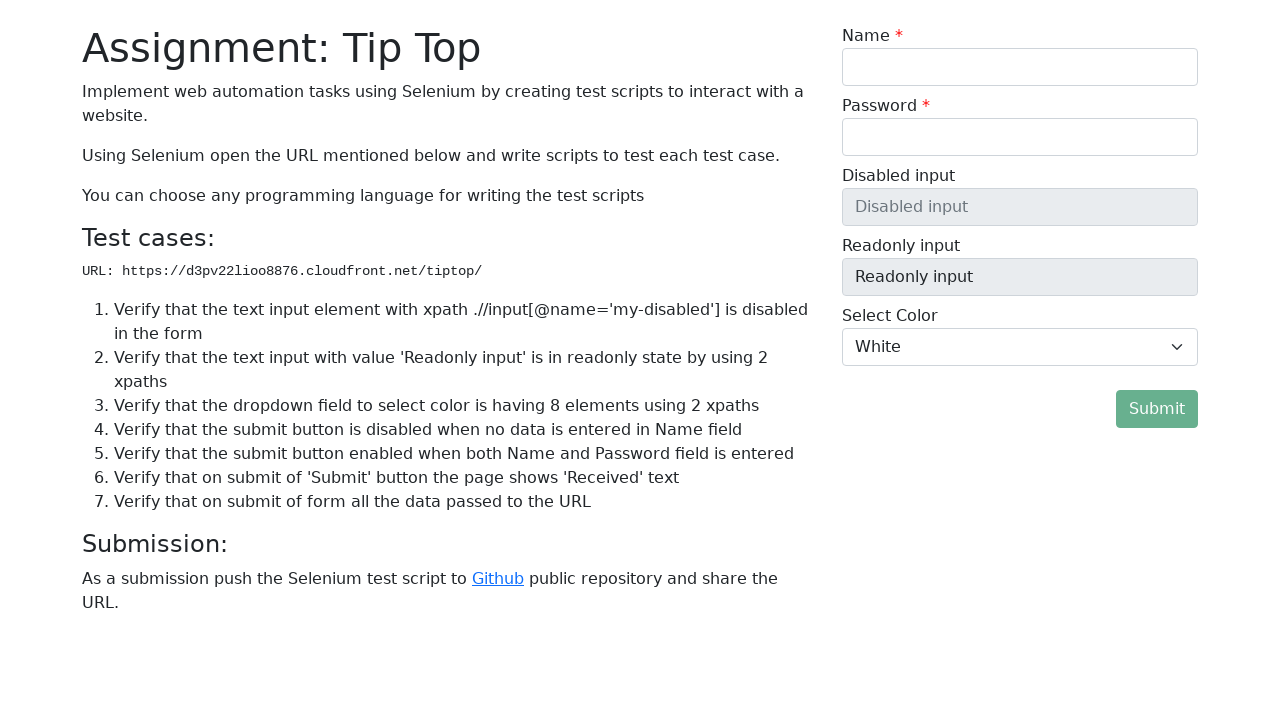

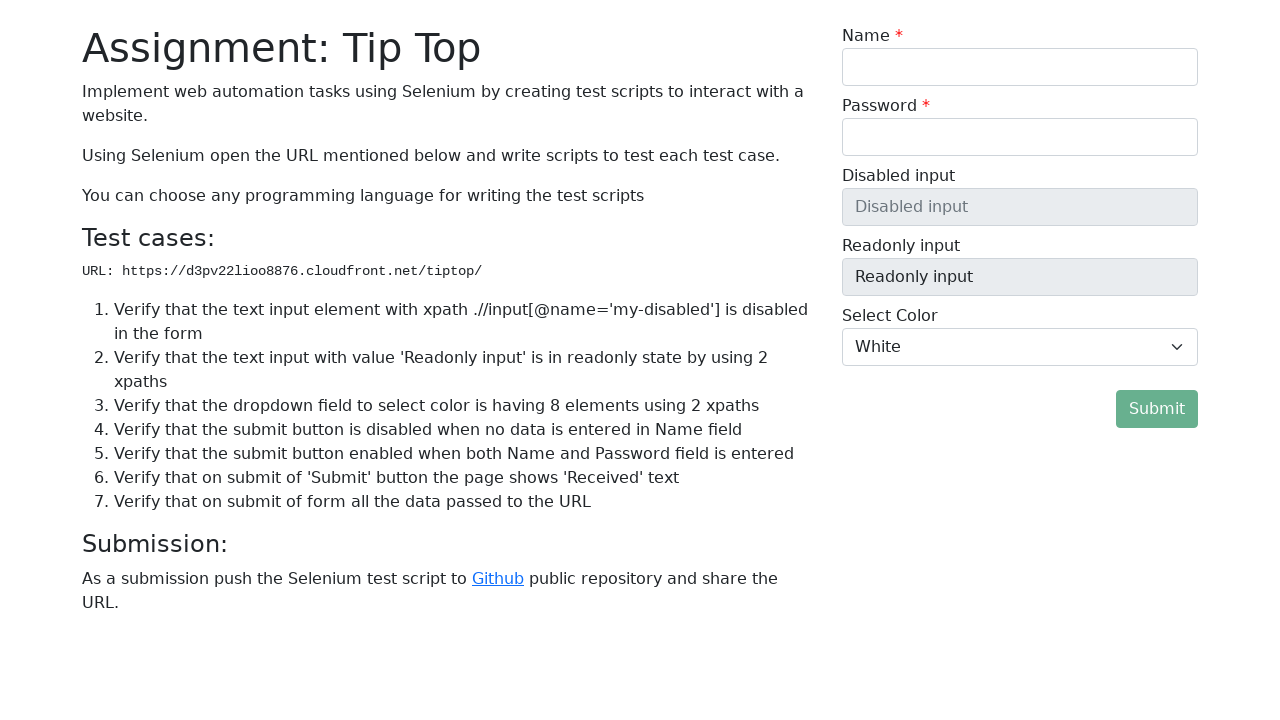